Tests a date picker calendar widget by clicking on the input field, selecting a month from dropdown, selecting a year from dropdown, and picking a specific day.

Starting URL: https://demoqa.com/date-picker

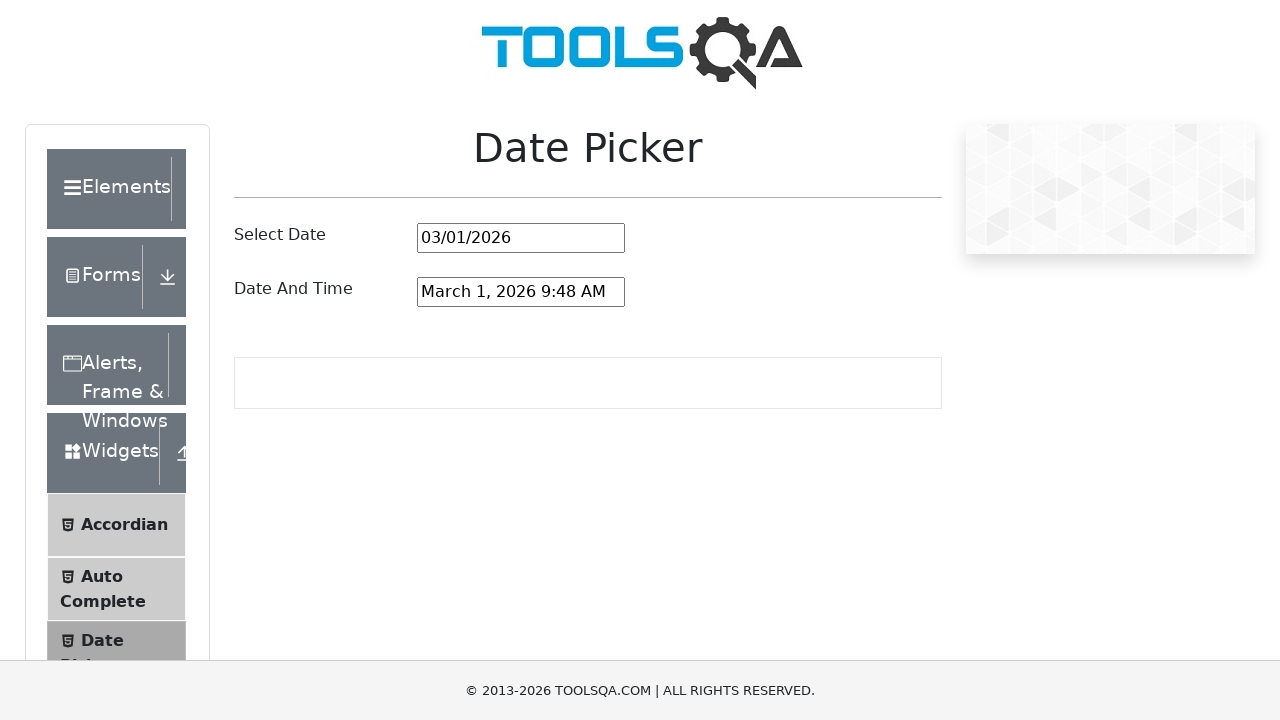

Clicked on the date picker input field to open the calendar widget at (521, 238) on #datePickerMonthYearInput
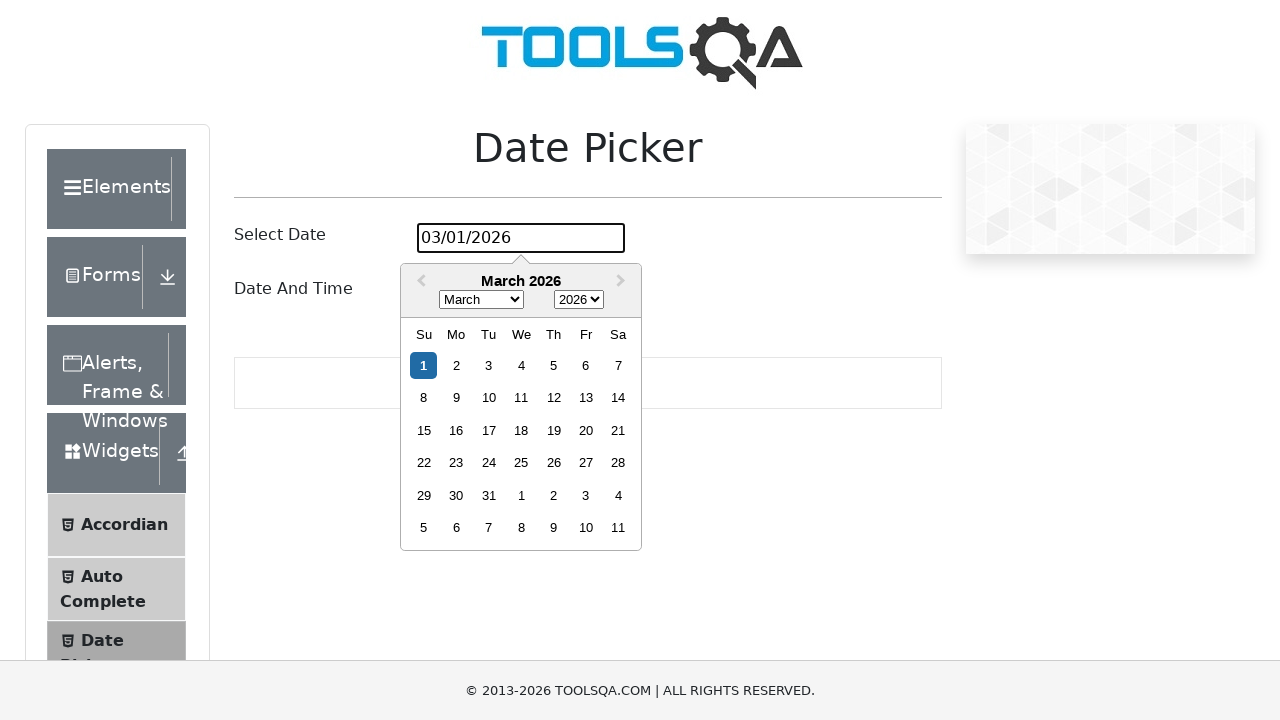

Selected July from the month dropdown on select.react-datepicker__month-select
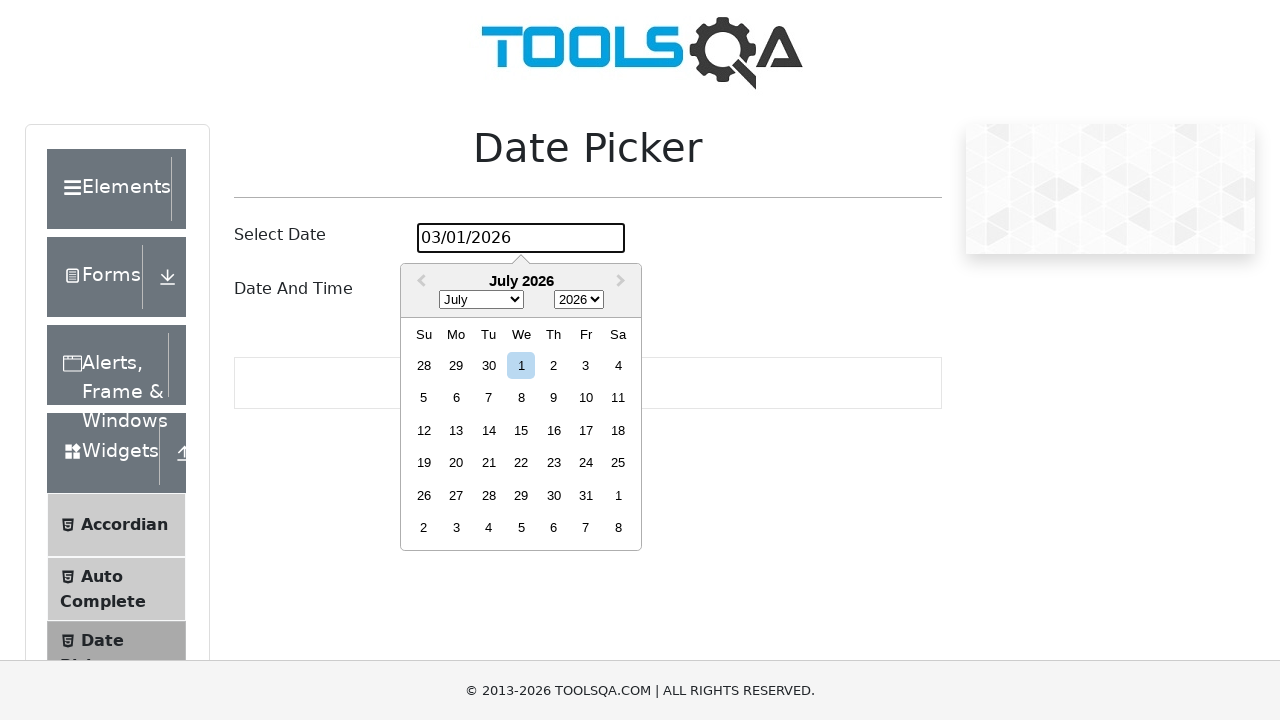

Selected 2023 from the year dropdown on select.react-datepicker__year-select
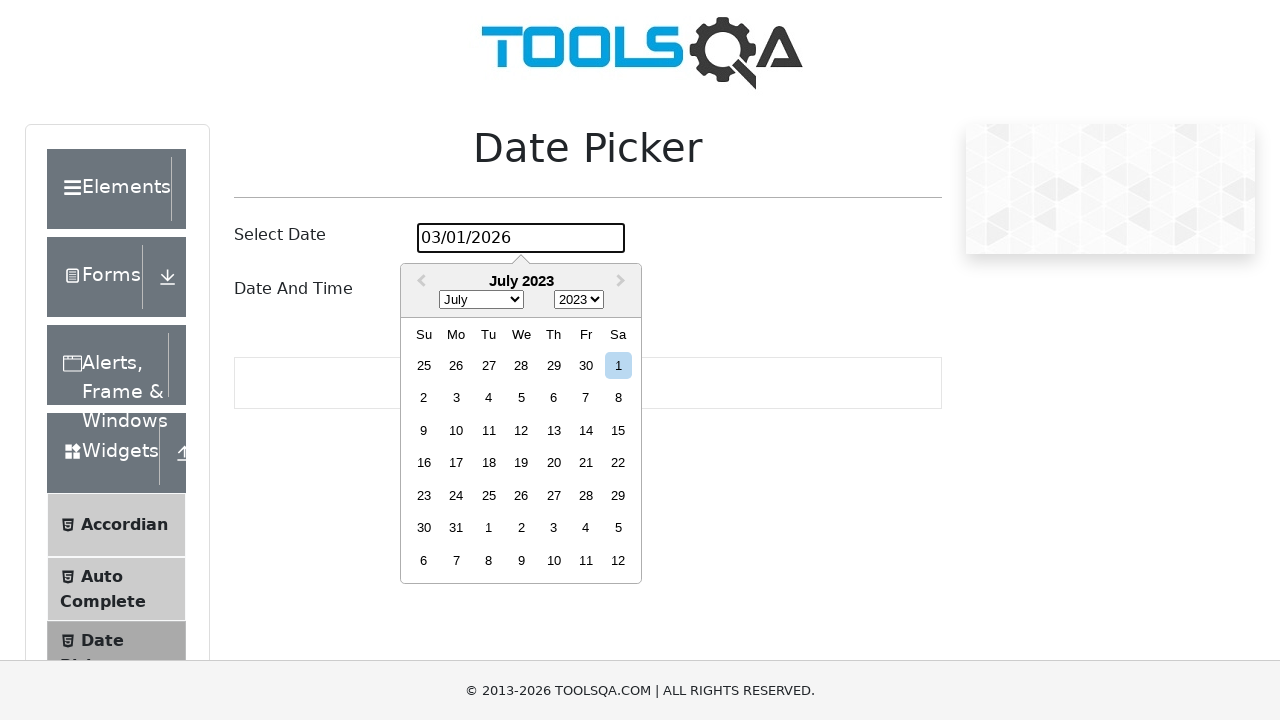

Clicked on day 15 in the calendar at (618, 430) on div.react-datepicker__week div:text-is('15')
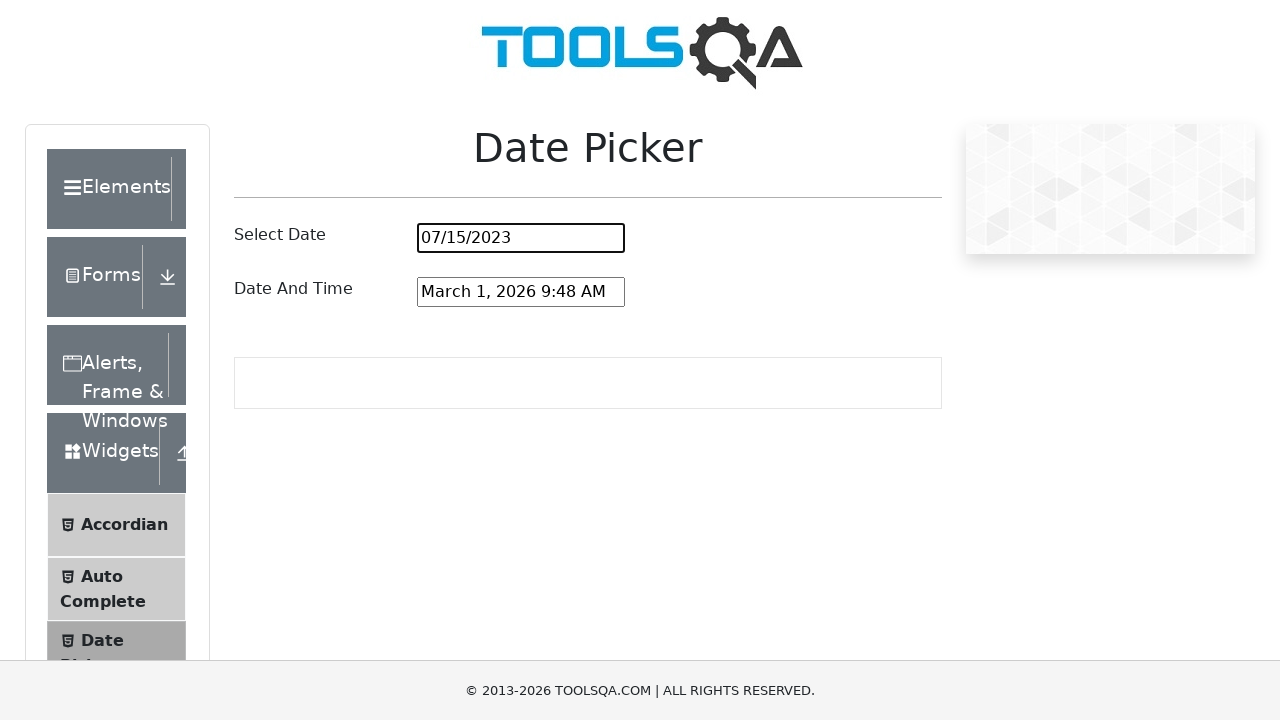

Verified that the date 07/15/2023 was successfully selected in the input field
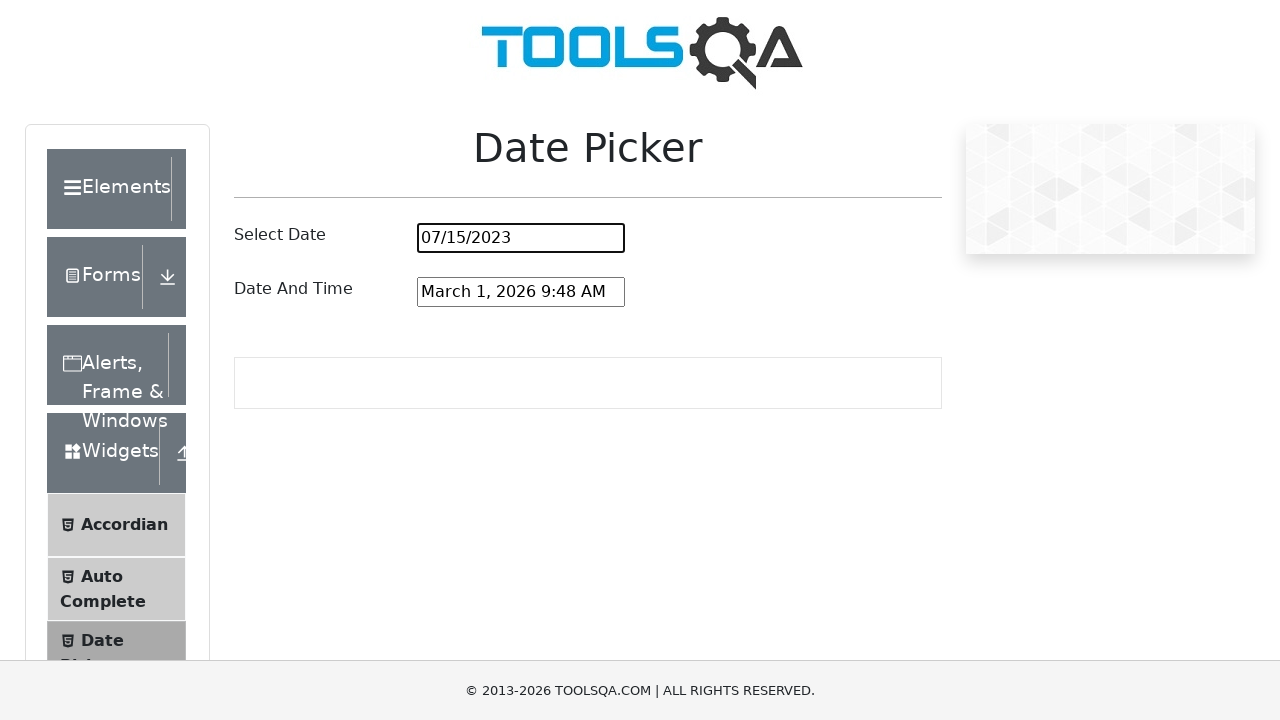

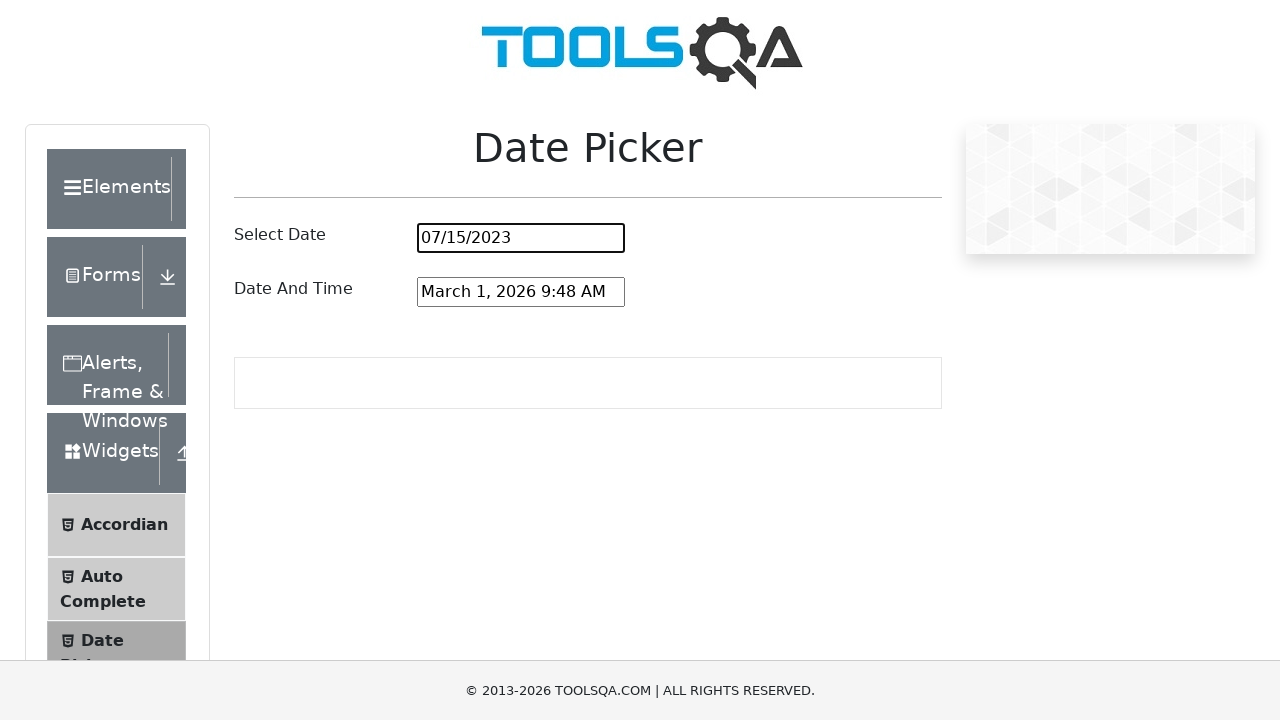